Tests form submission by navigating to web form page, interacting with a select dropdown menu by selecting different options using various methods

Starting URL: https://bonigarcia.dev/selenium-webdriver-java/

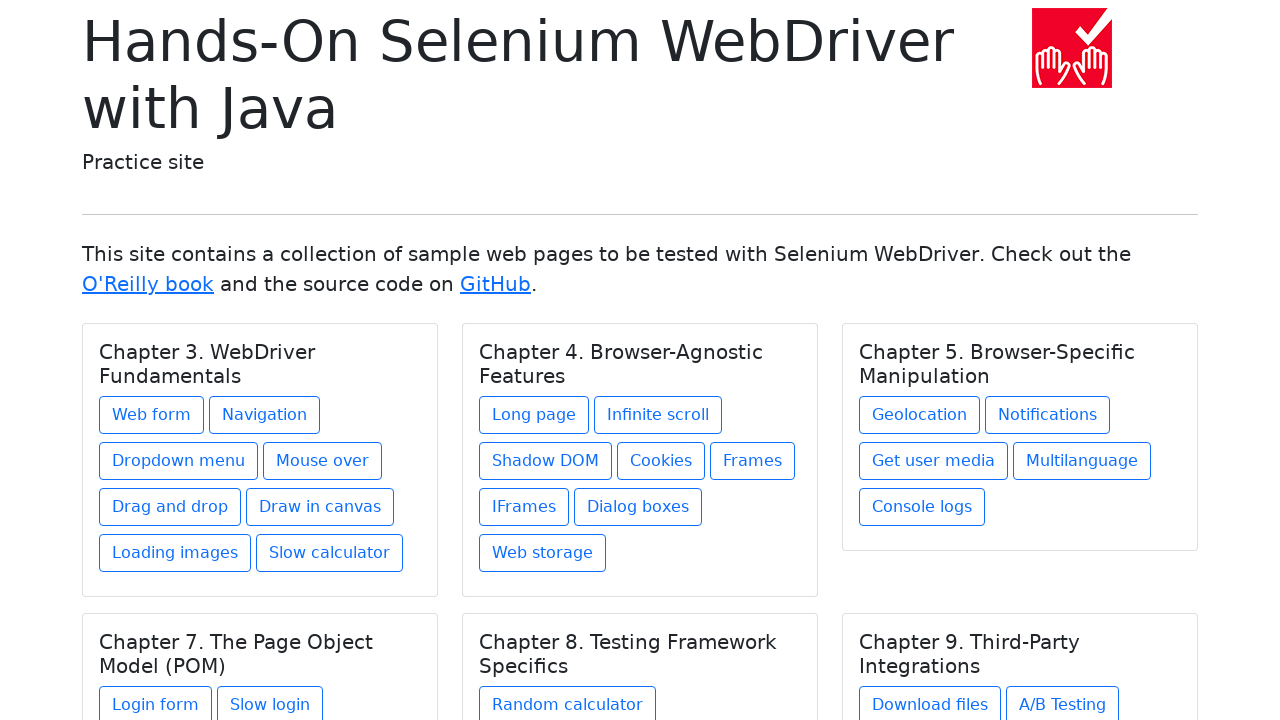

Navigated to starting URL
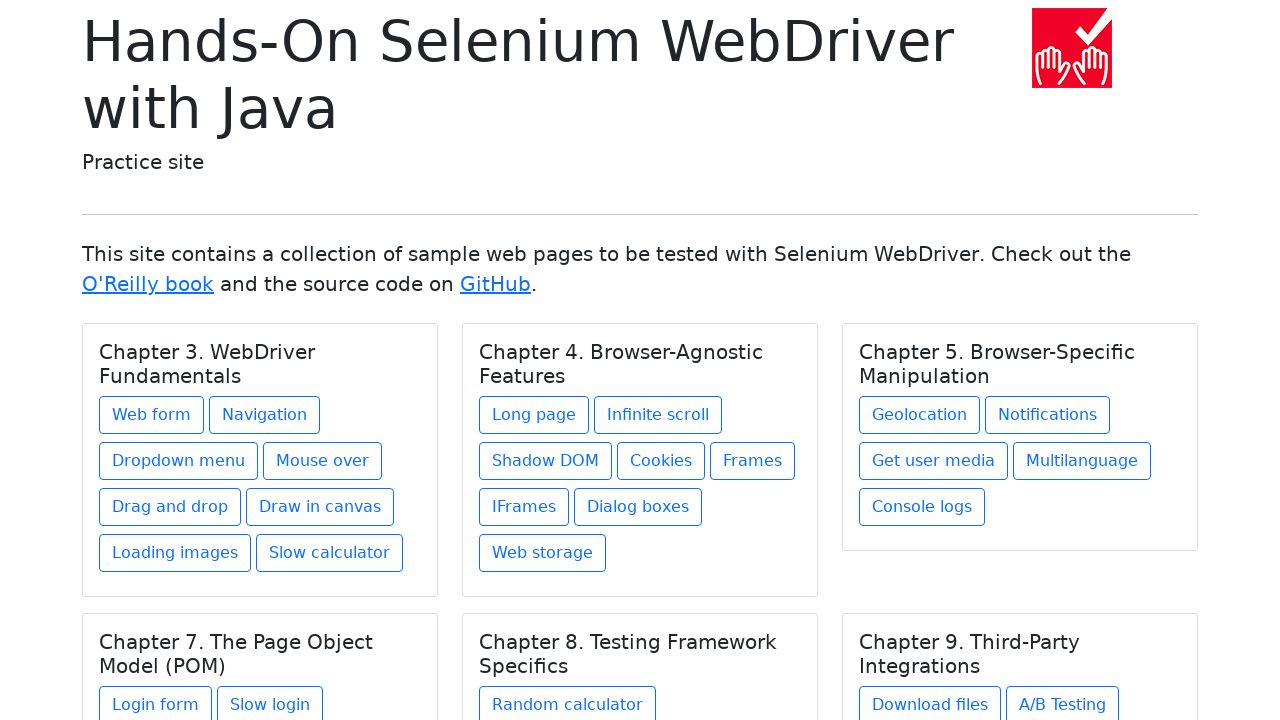

Clicked on Web Form link at (152, 415) on xpath=//a[@href = 'web-form.html']
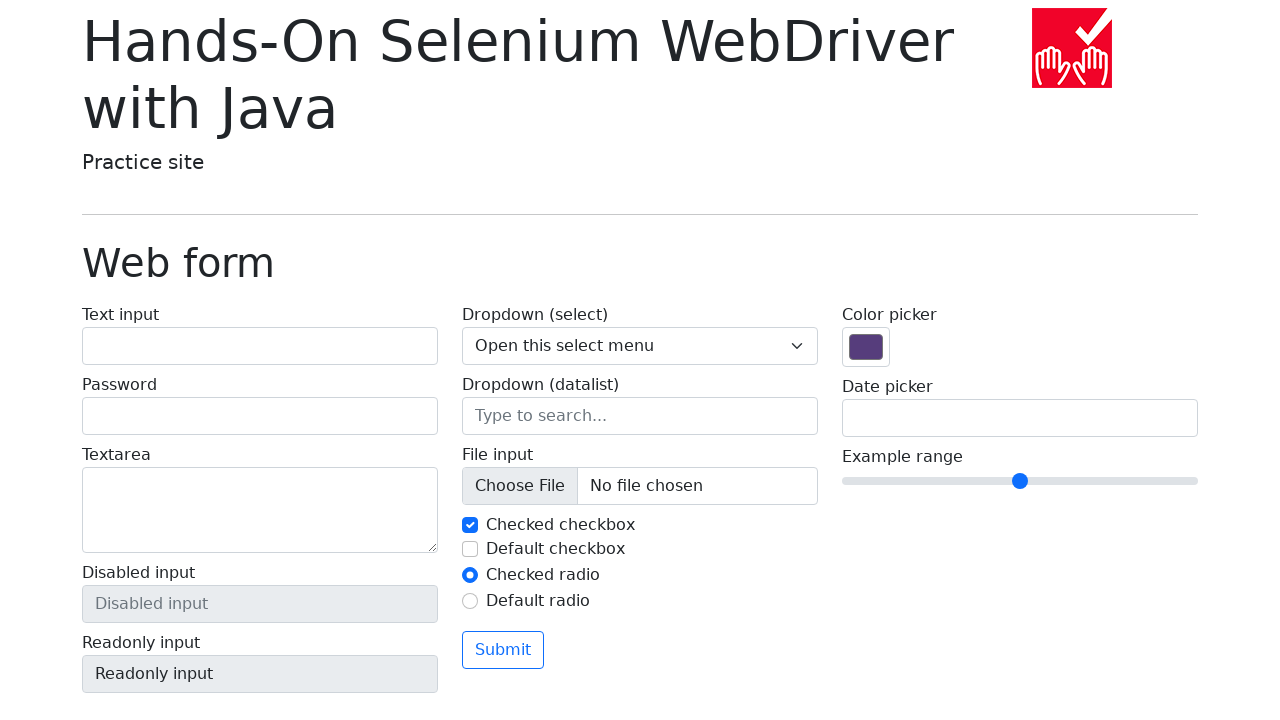

Located select dropdown element
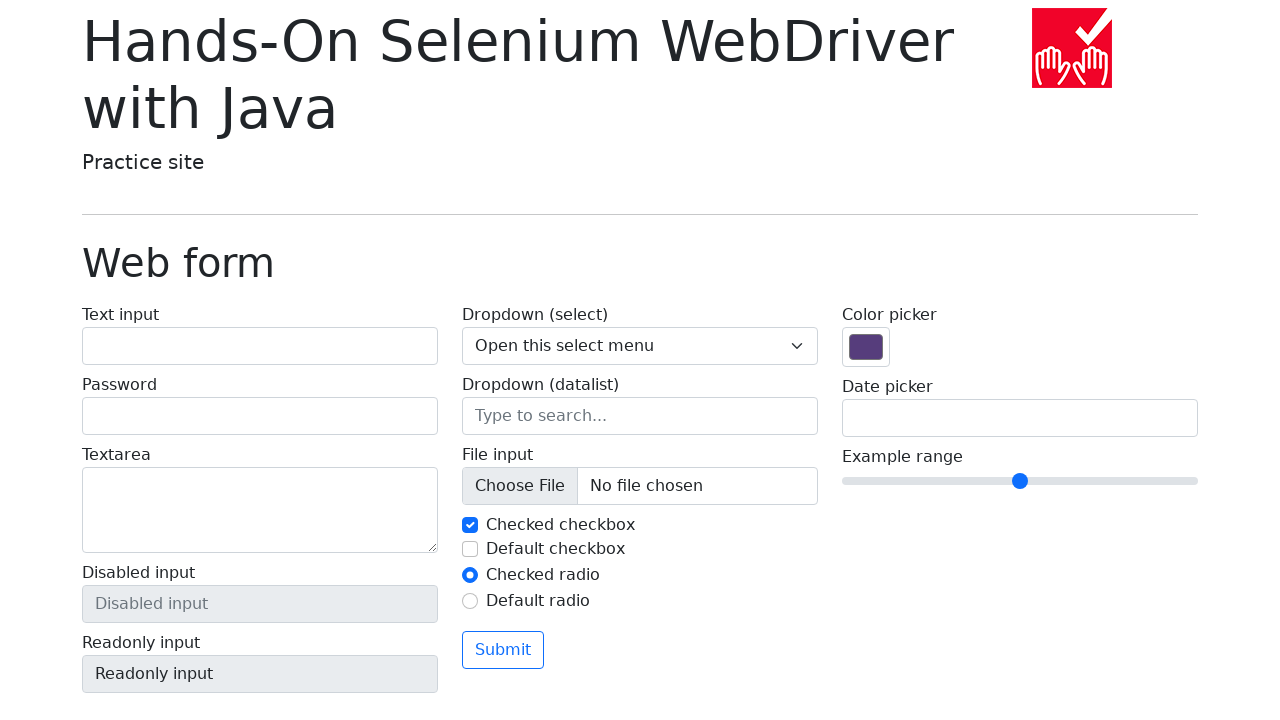

Selected option at index 2 (Two) from dropdown on select[name='my-select']
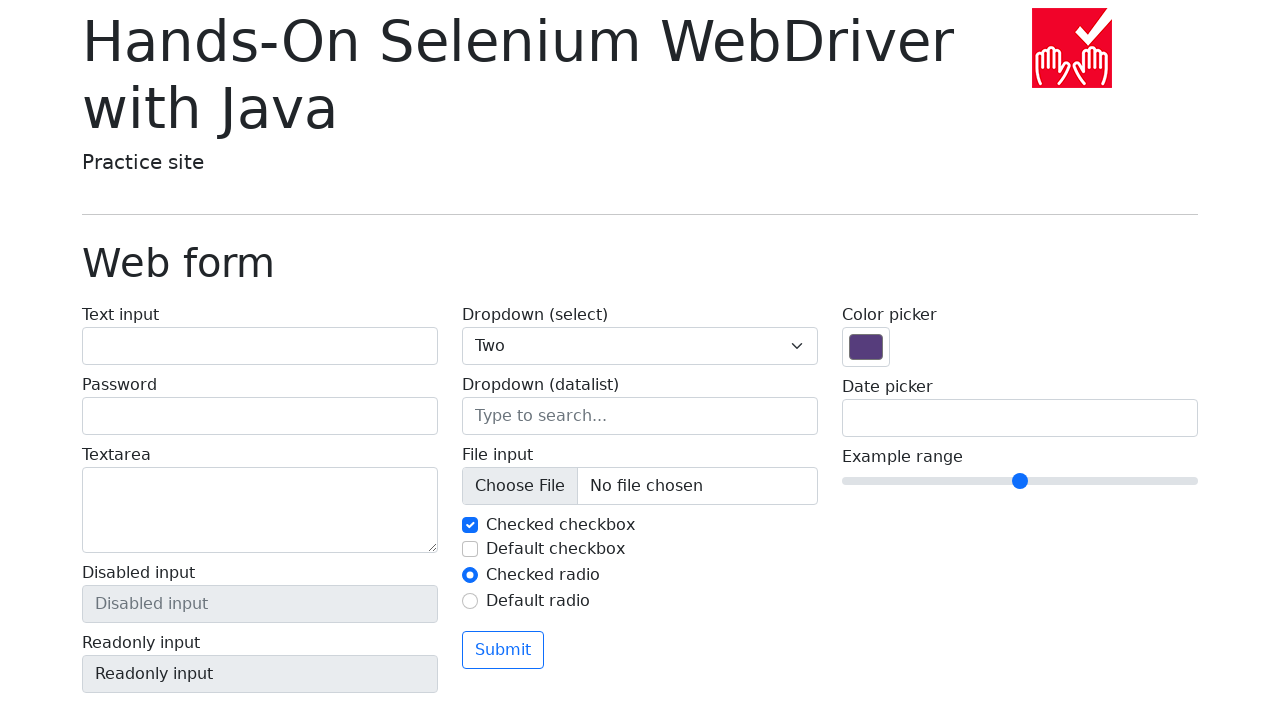

Selected option with value '3' (Three) from dropdown on select[name='my-select']
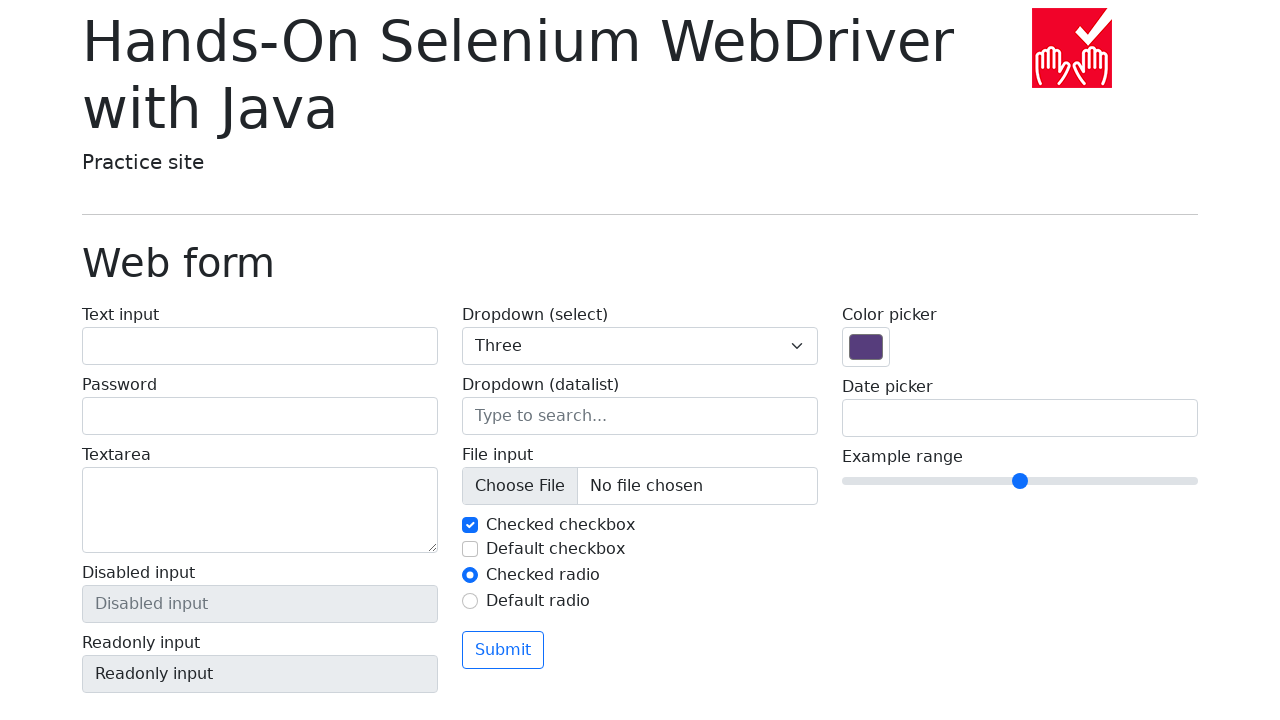

Selected option at index 0 (first option) from dropdown on select[name='my-select']
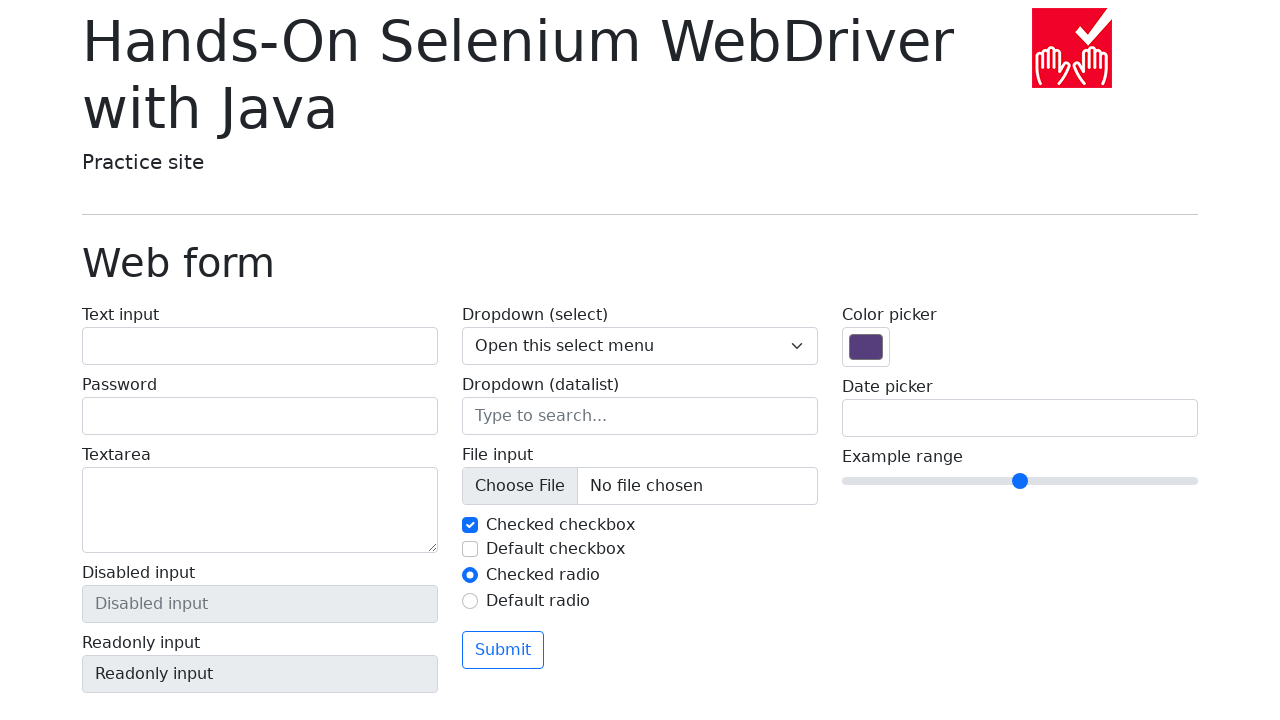

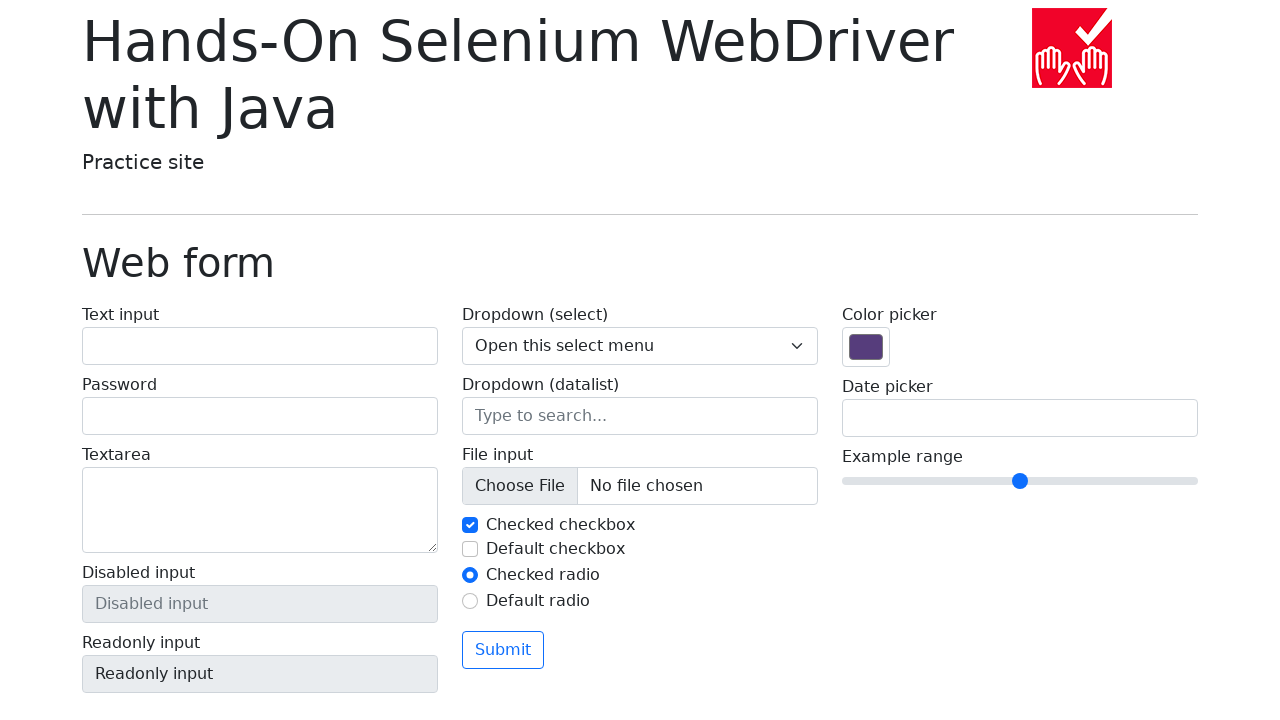